Tests pagination navigation on an e-commerce product listing page by loading products and navigating through multiple pages using the pagination controls.

Starting URL: https://scrapeme.live/shop/

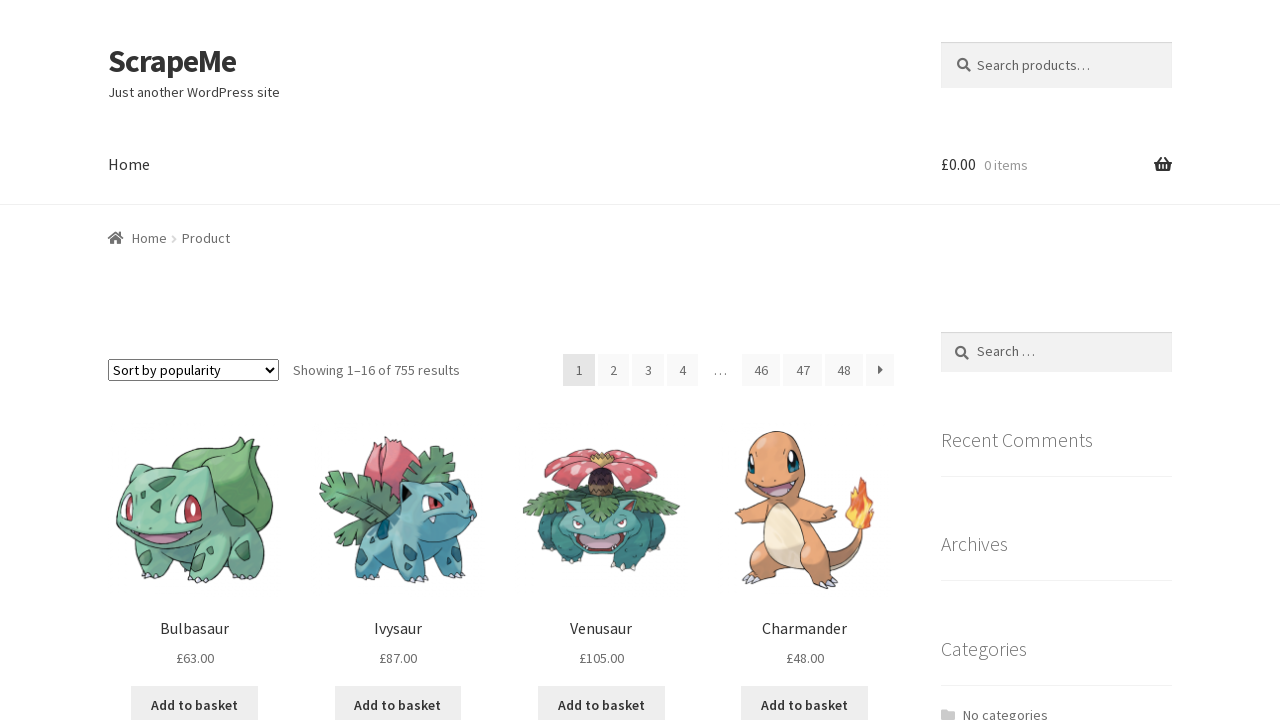

Page fully loaded (domcontentloaded state)
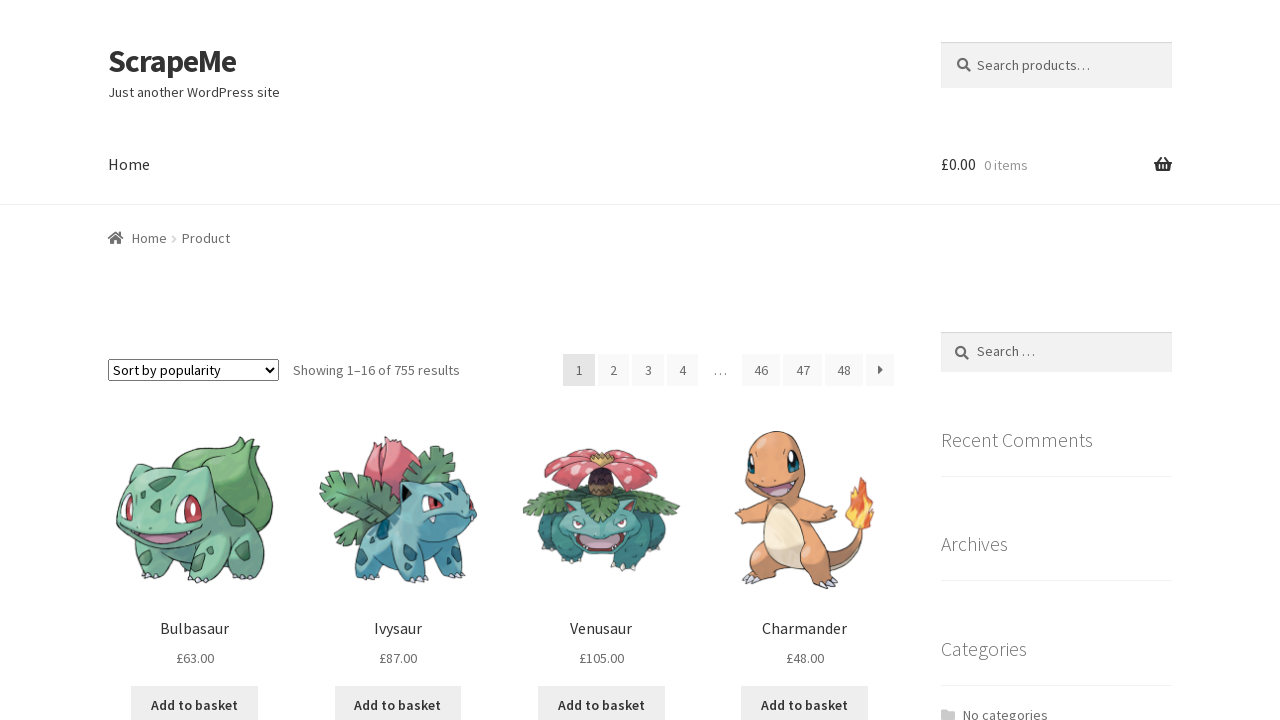

Product list loaded and visible
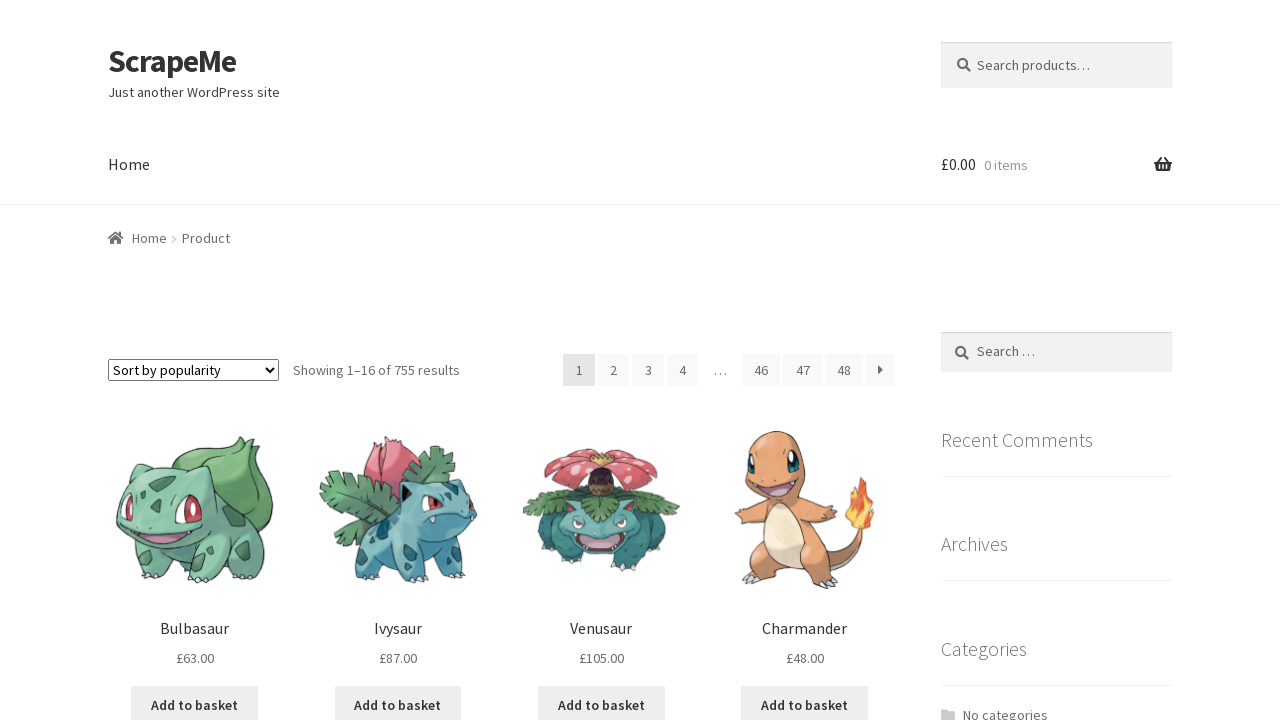

Pagination controls loaded
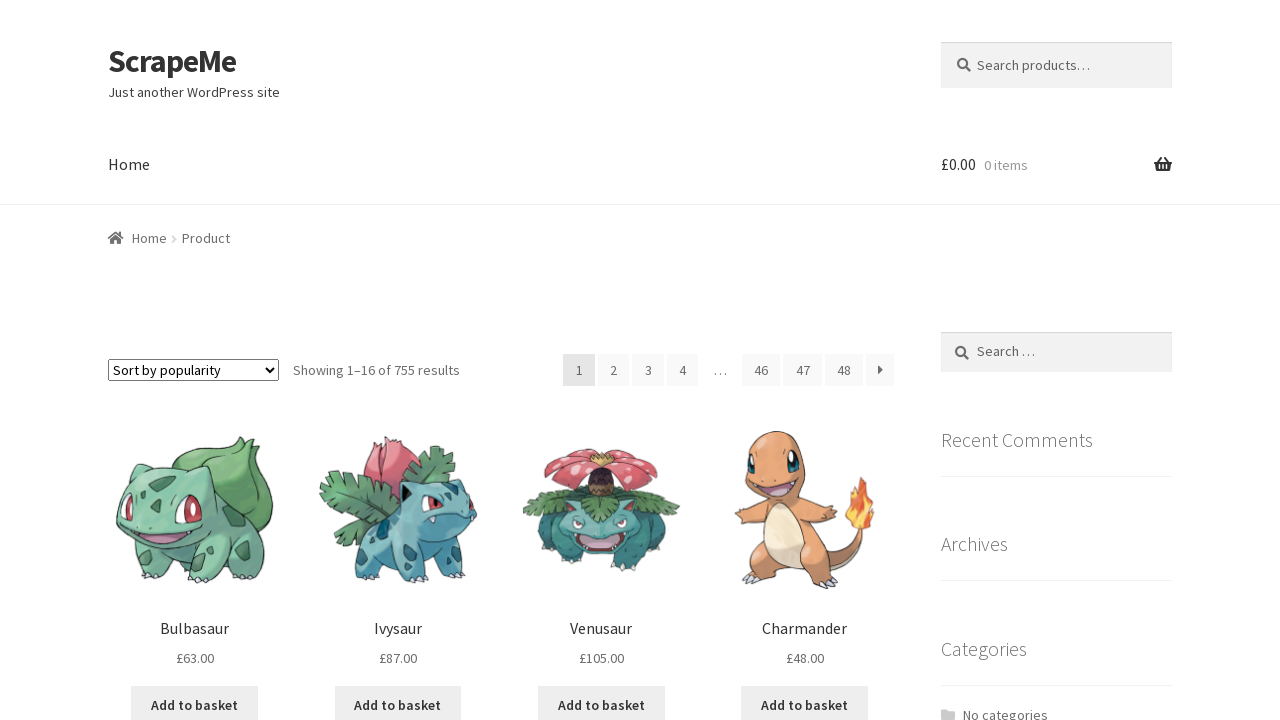

Clicked 'next' pagination button at (880, 370) on a.next.page-numbers
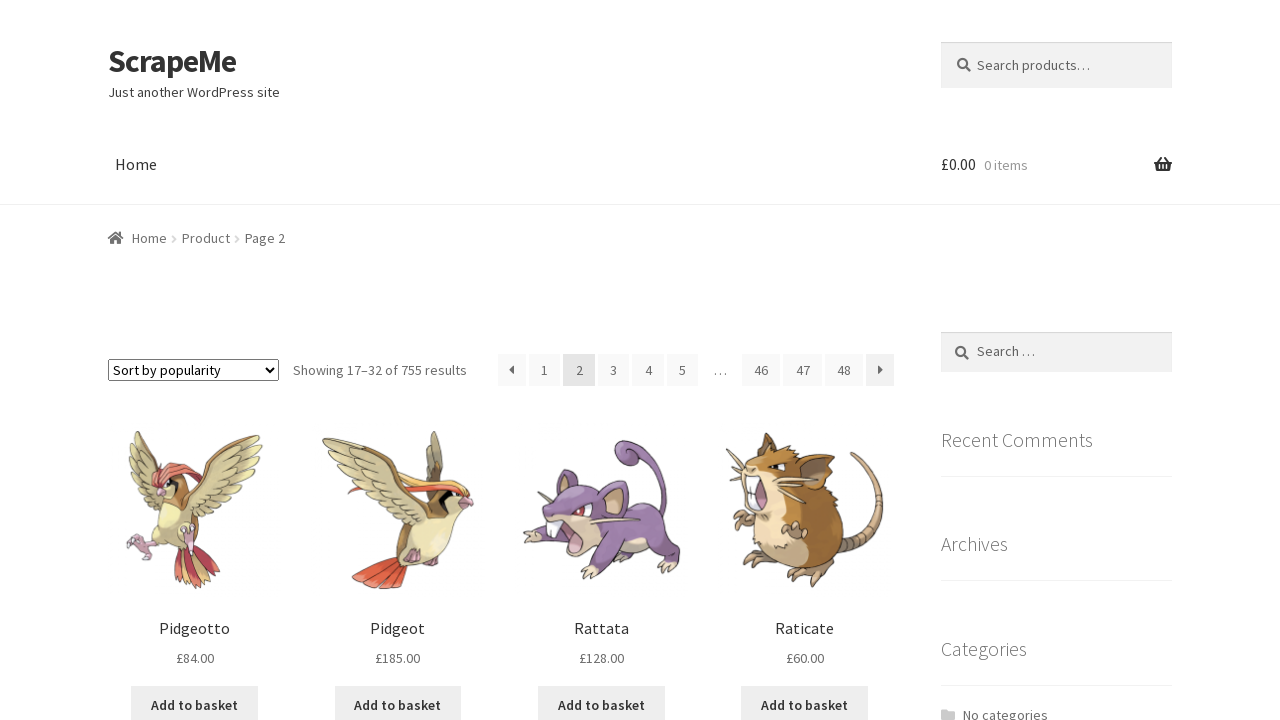

Next page fully loaded
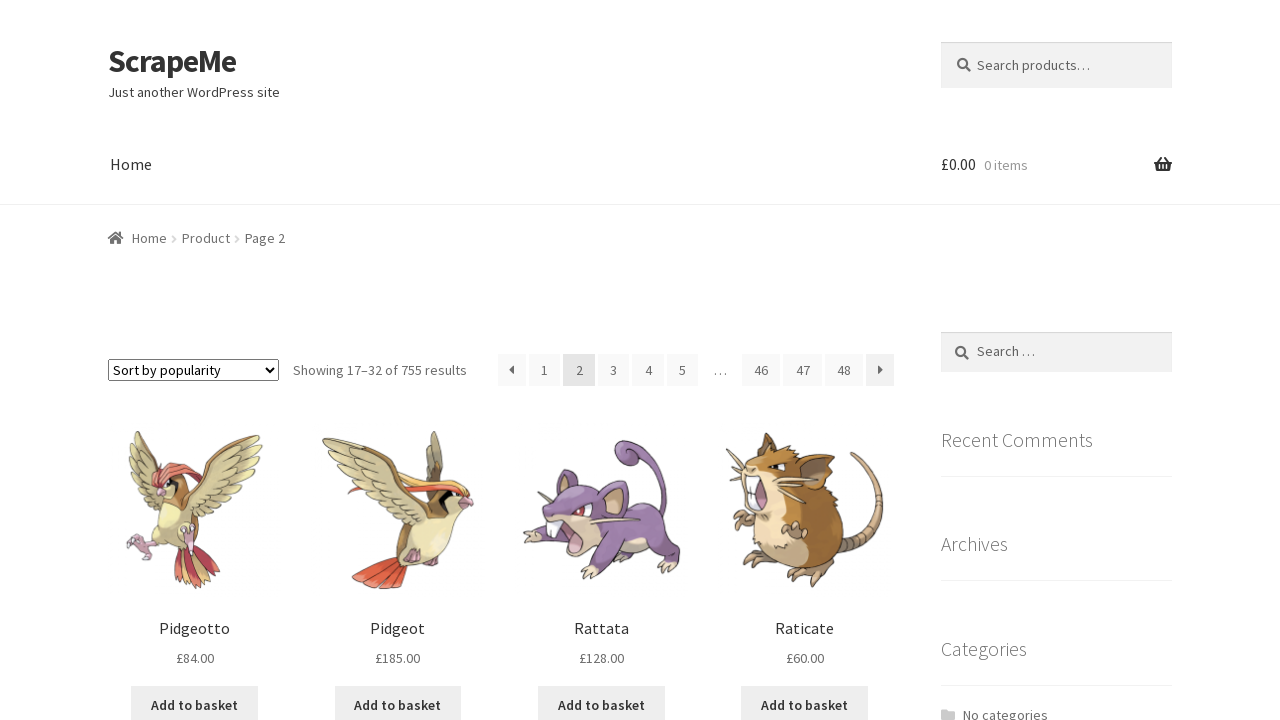

Products on next page loaded and visible
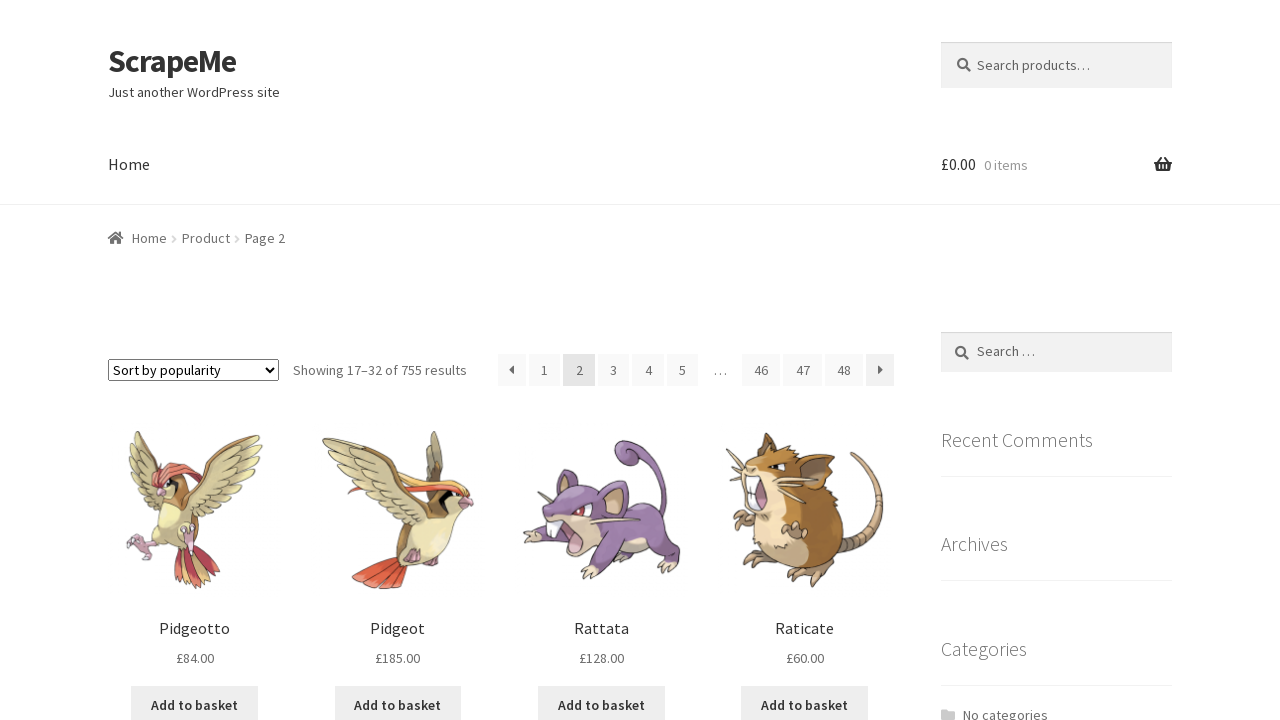

Clicked pagination link to navigate to page 3 at (614, 370) on a.page-numbers:has-text('3')
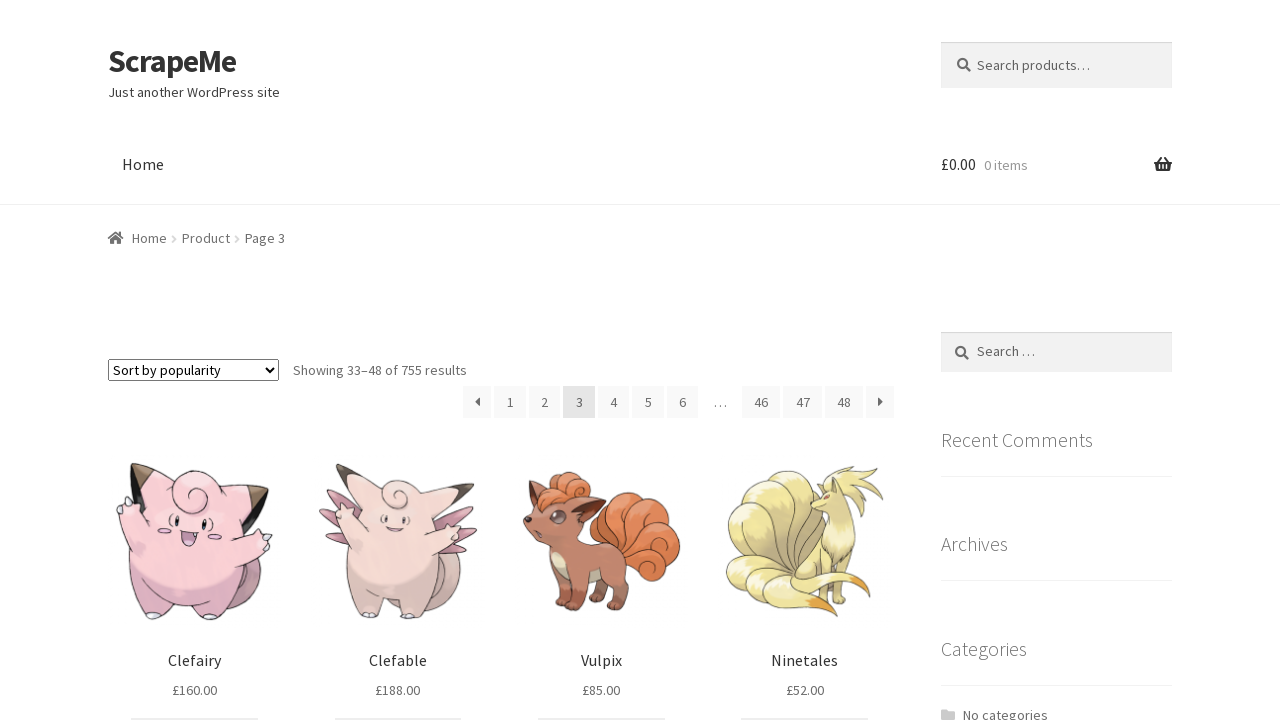

Page 3 fully loaded
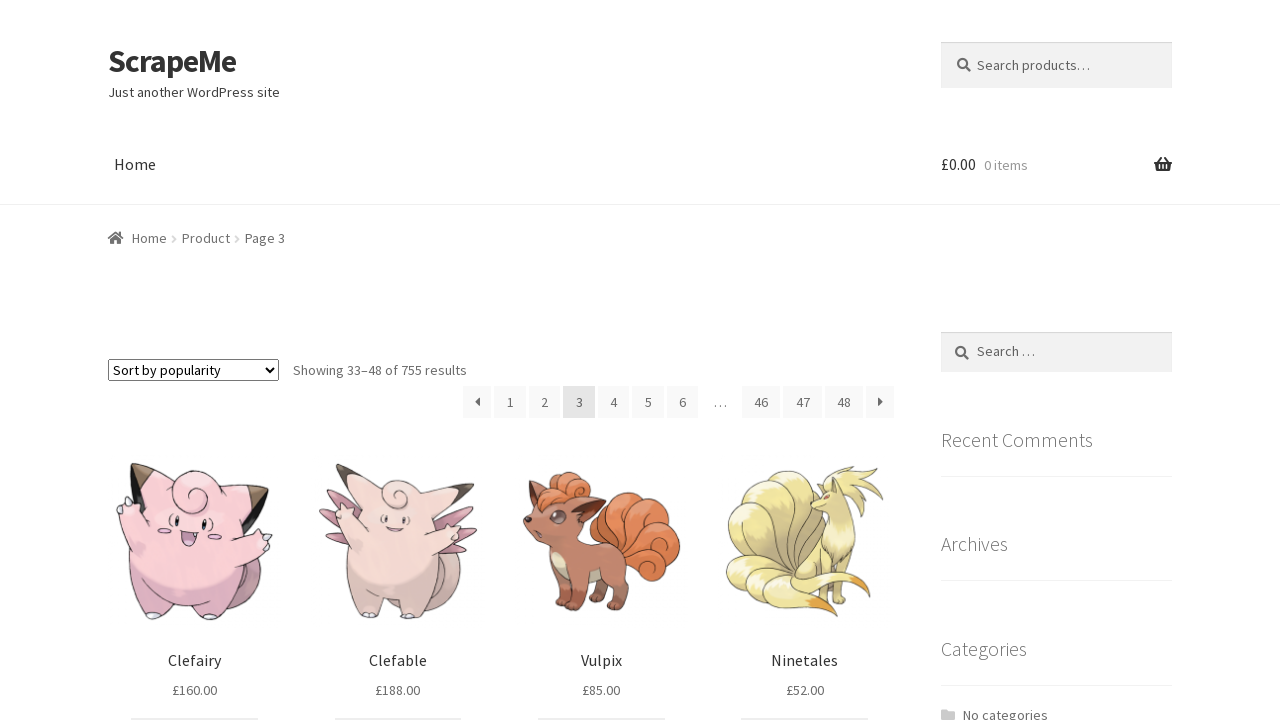

Confirmed current page is 3
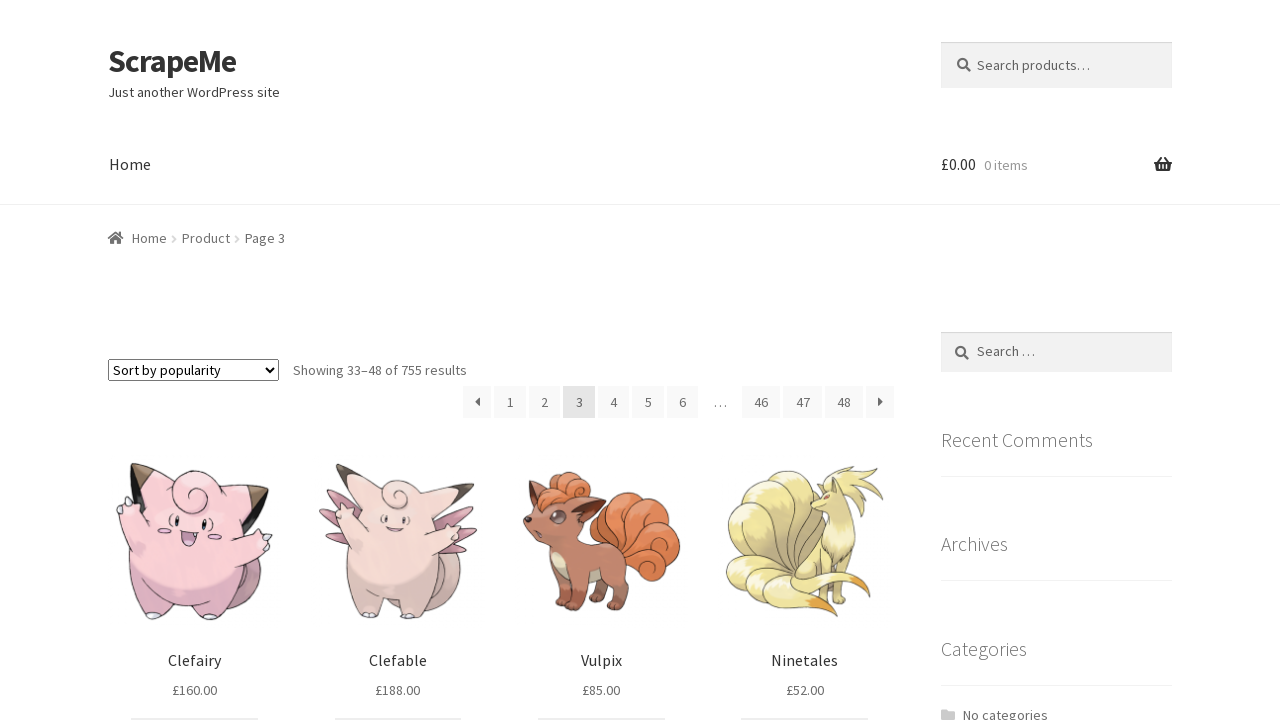

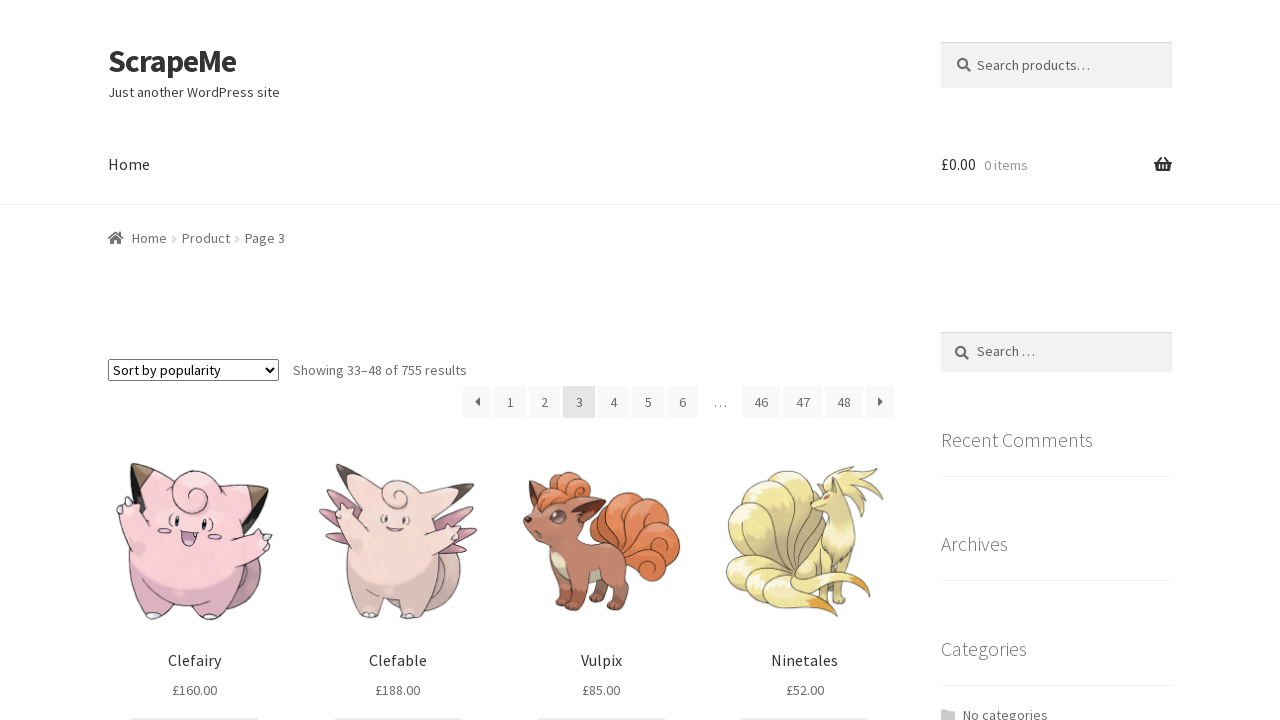